Tests filling out a complete registration form with personal details, date of birth, subjects, hobbies, address, and state/city selection, then submits and verifies the results

Starting URL: https://demoqa.com/automation-practice-form

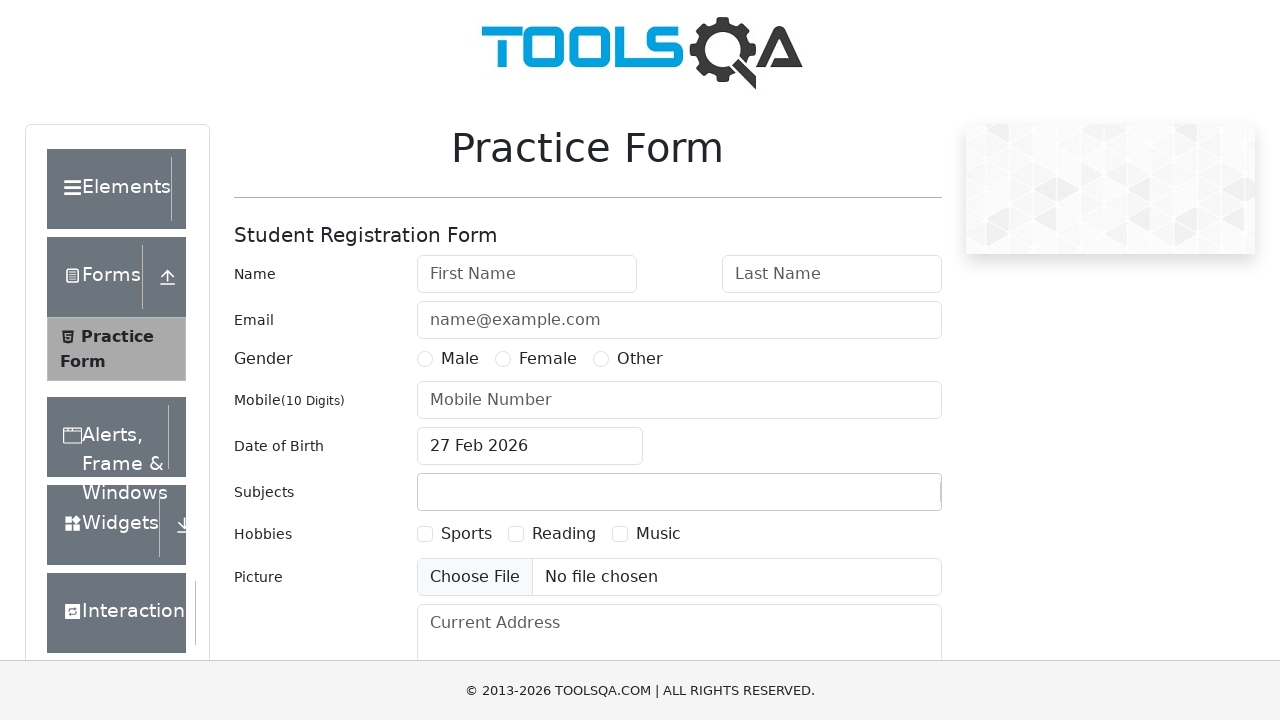

Filled first name field with 'Peter' on #firstName
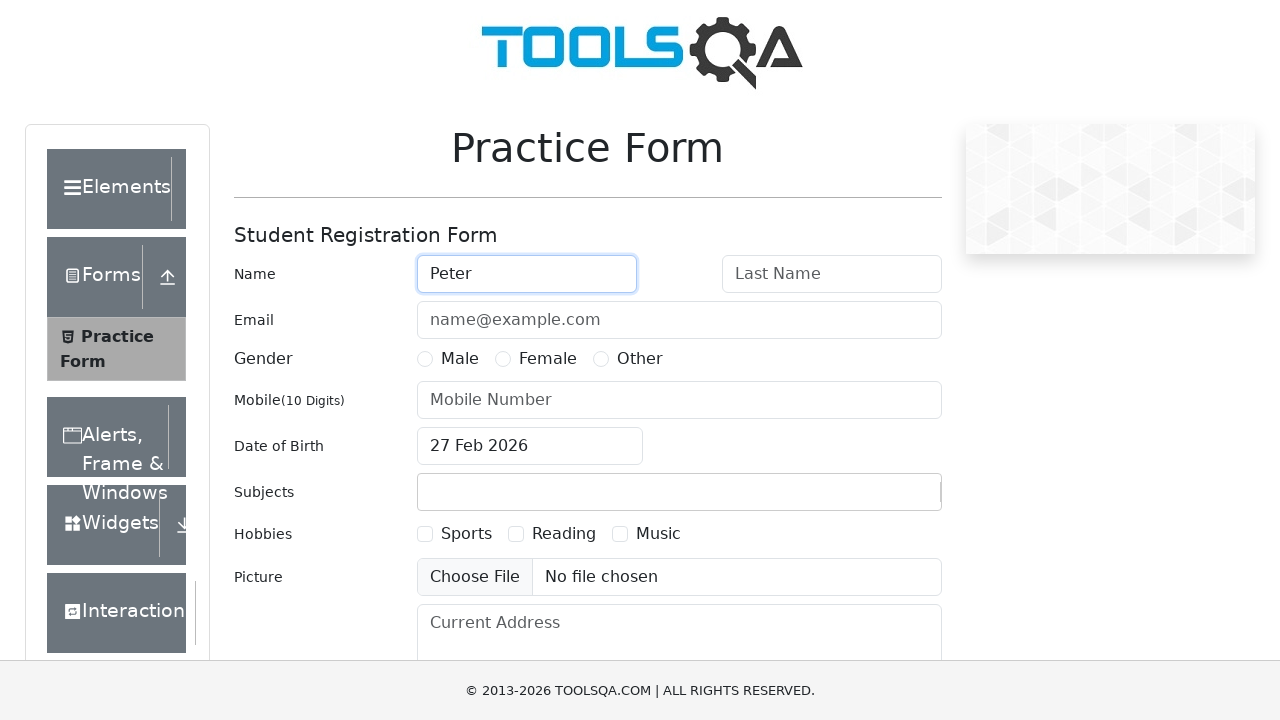

Filled last name field with 'Ivanov' on #lastName
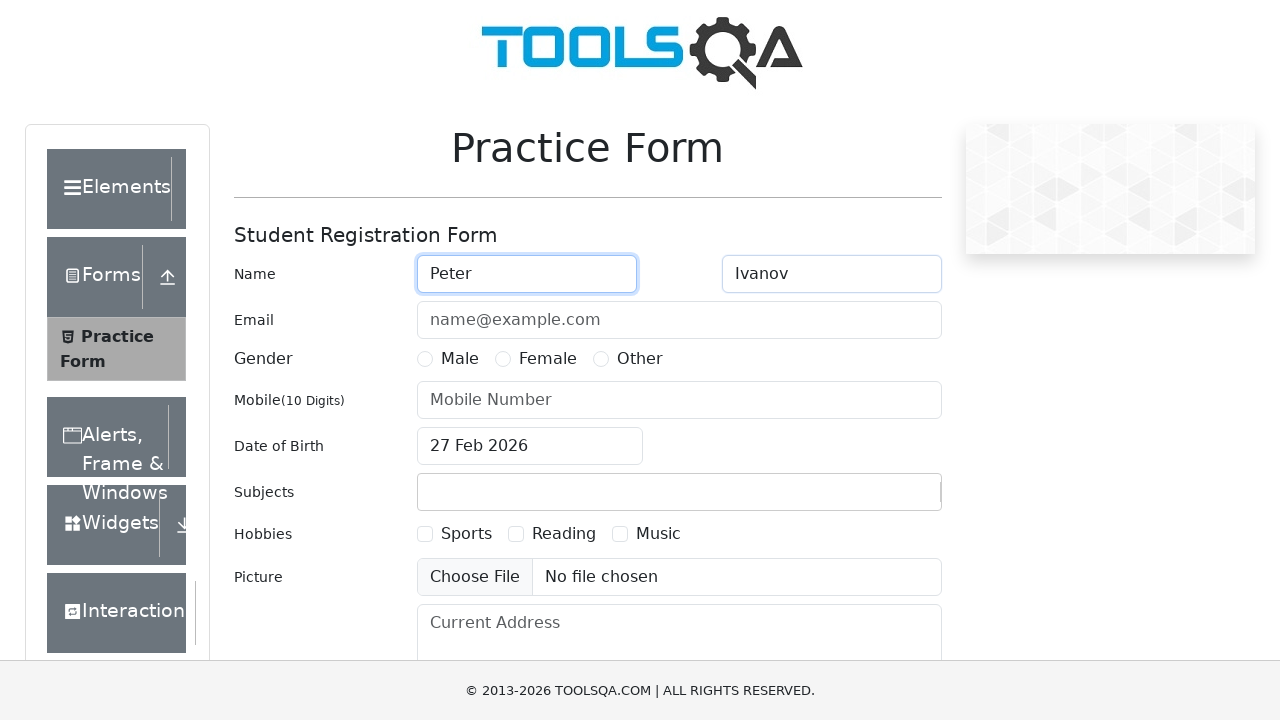

Filled email field with 'a@a.ru' on #userEmail
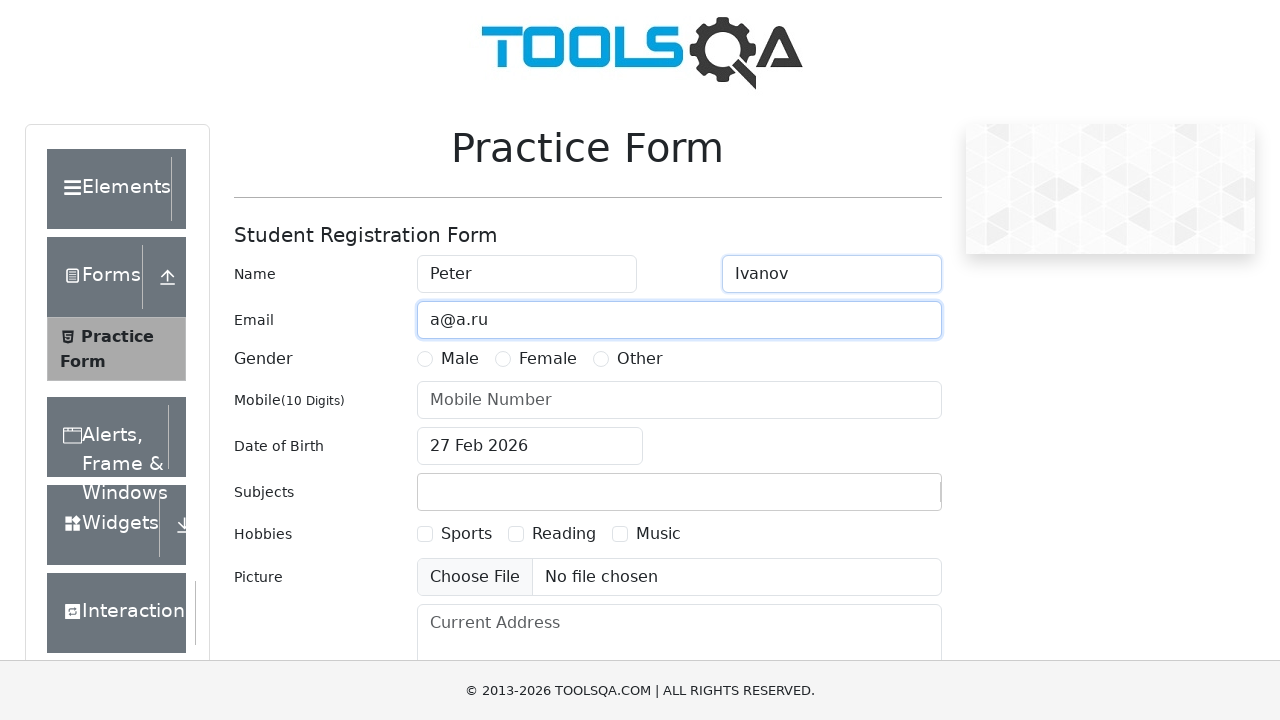

Selected Male gender option at (460, 359) on label[for='gender-radio-1']
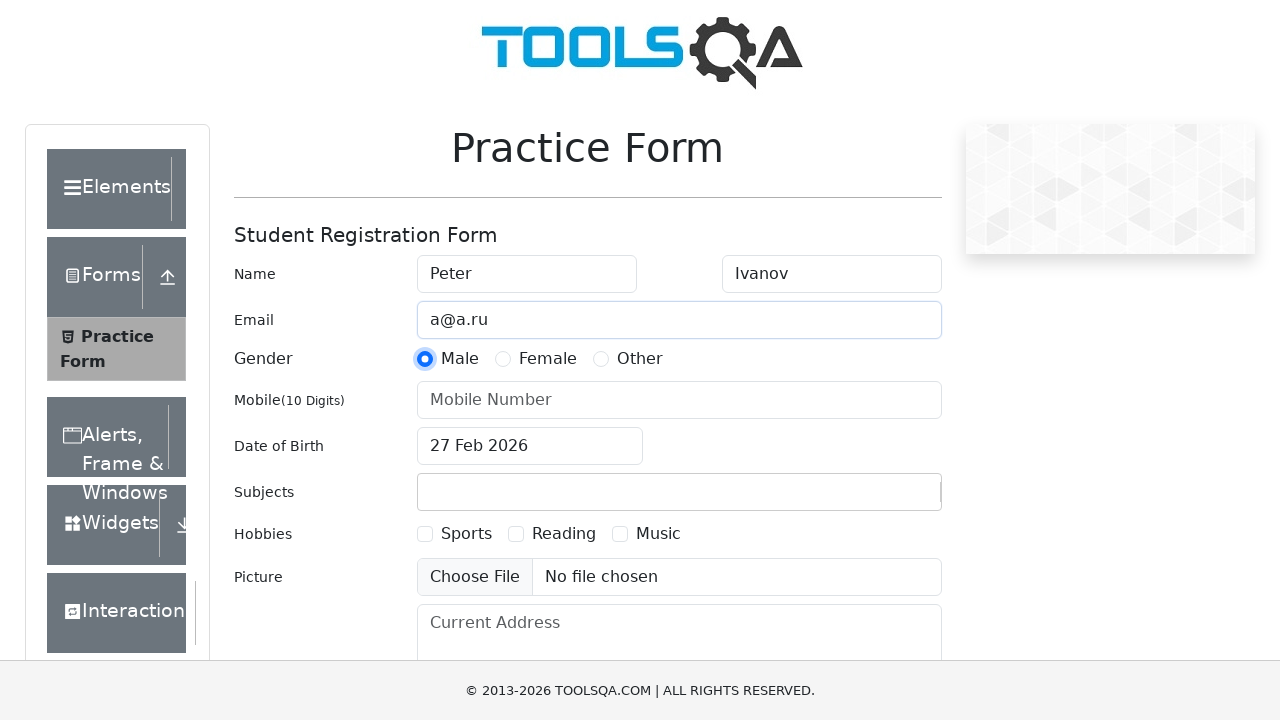

Filled mobile number field with '1234567890' on #userNumber
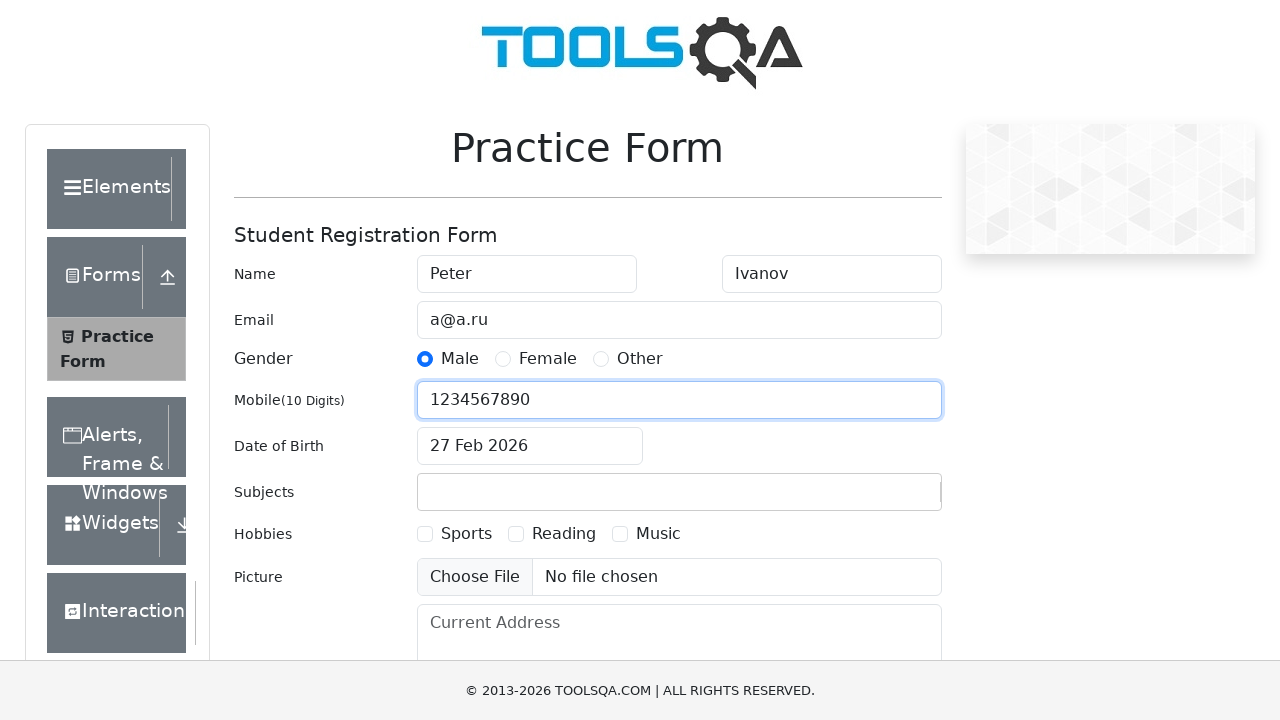

Clicked date of birth input to open calendar at (530, 446) on #dateOfBirthInput
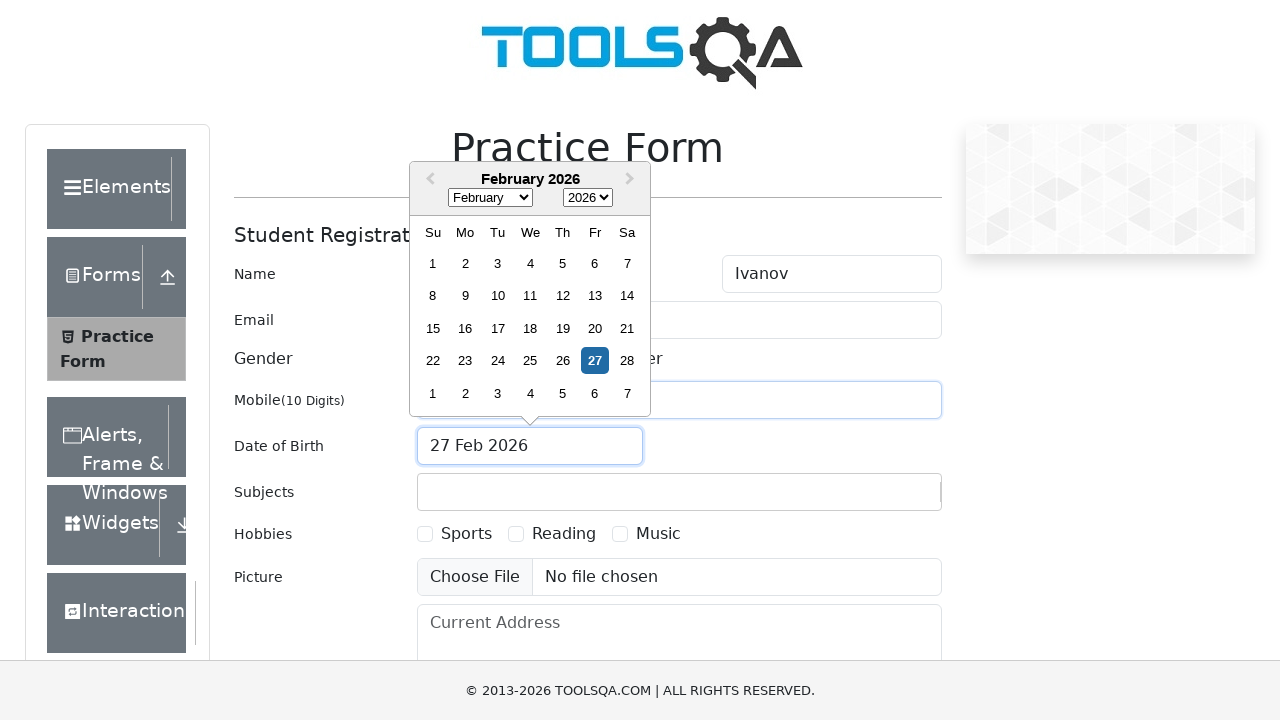

Selected November from month dropdown on select.react-datepicker__month-select
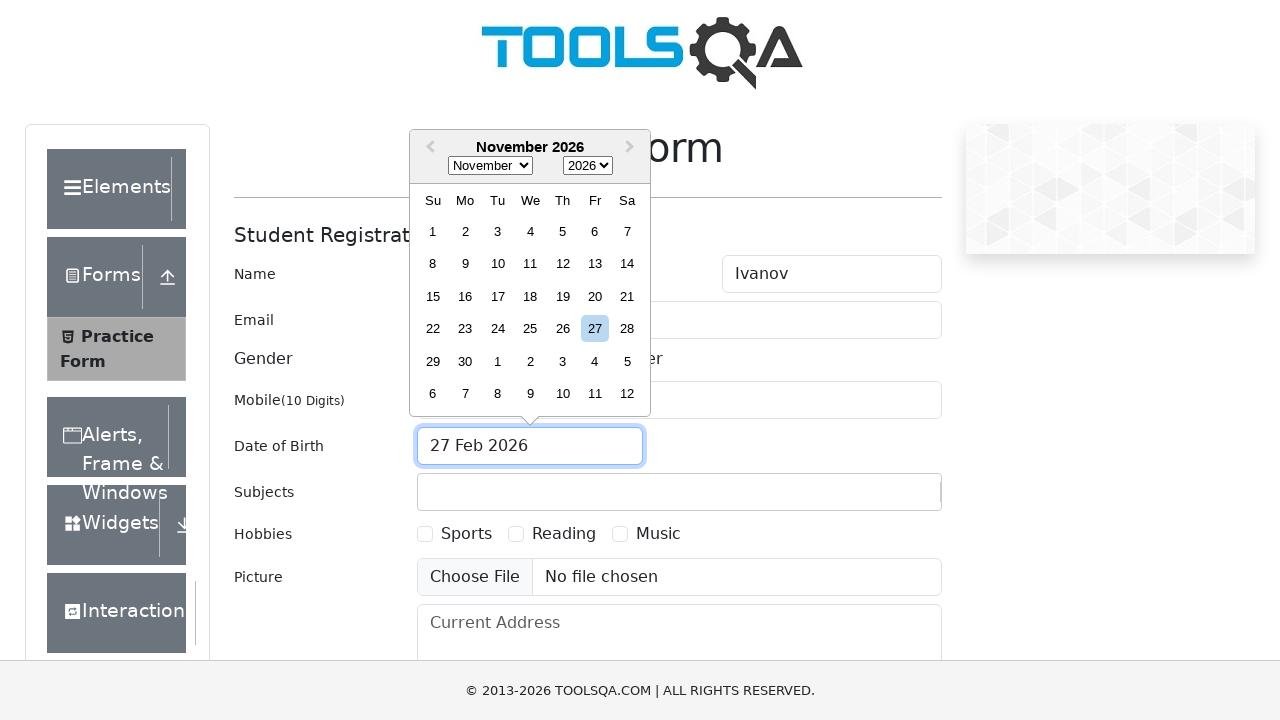

Selected 1985 from year dropdown on select.react-datepicker__year-select
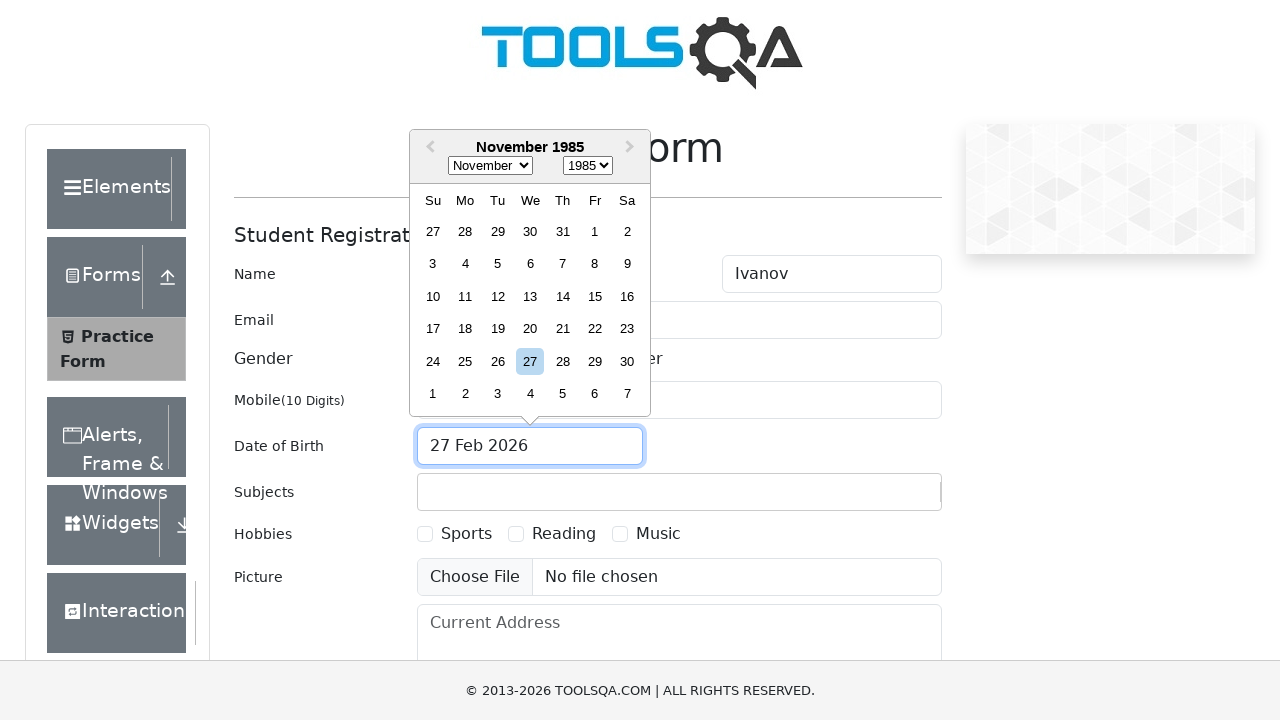

Selected day 15 from calendar (November 15th, 1985) at (595, 296) on xpath=//div[@aria-label='Choose Friday, November 15th, 1985']
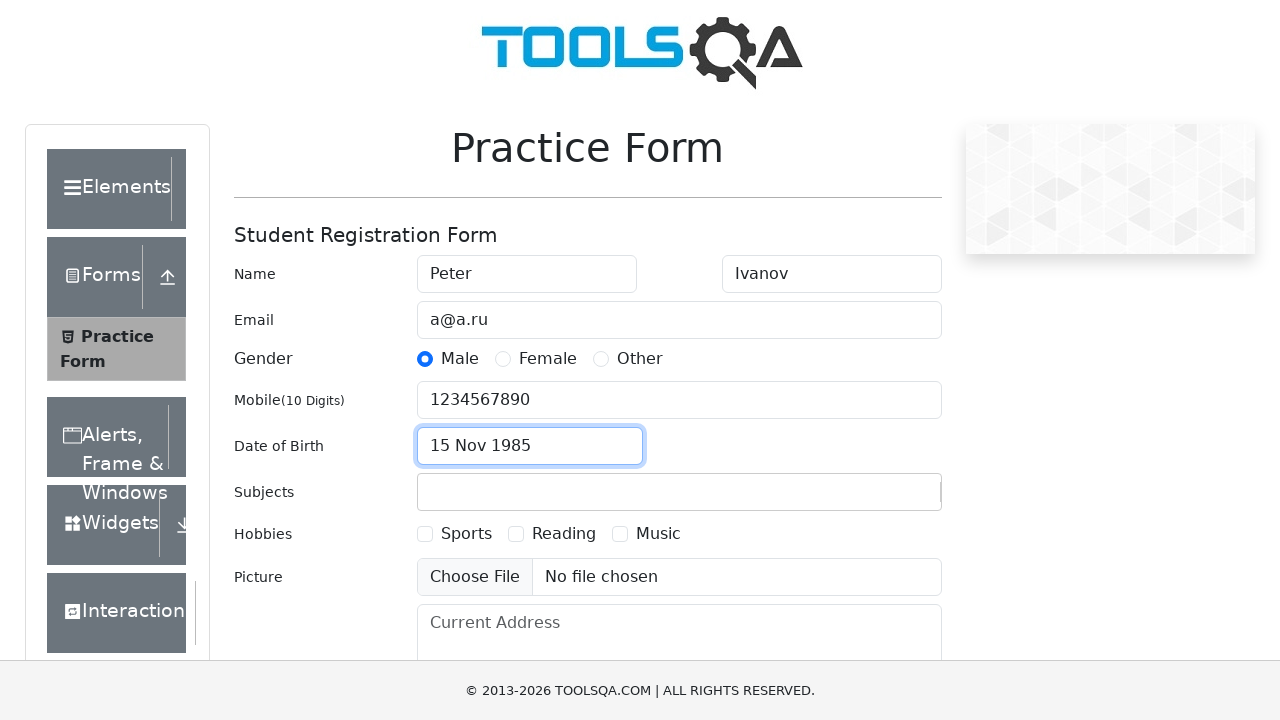

Filled subjects field with 'Maths' on #subjectsInput
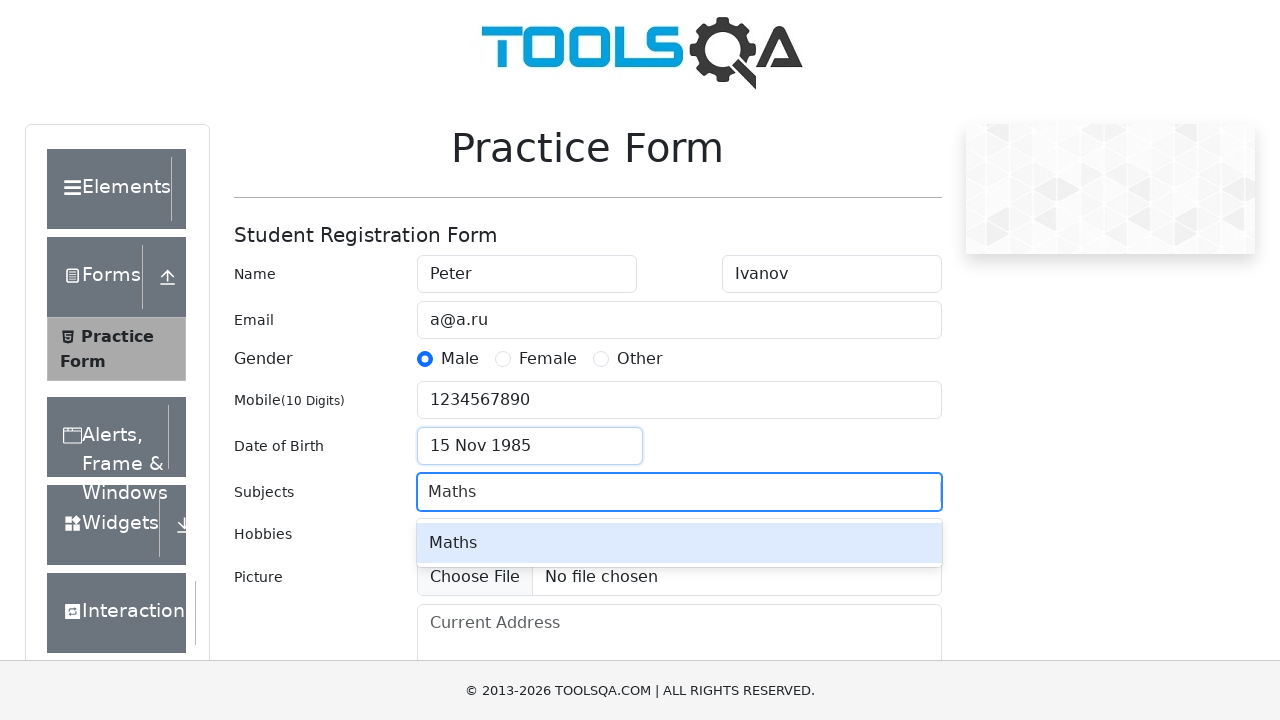

Pressed Tab to confirm subject selection
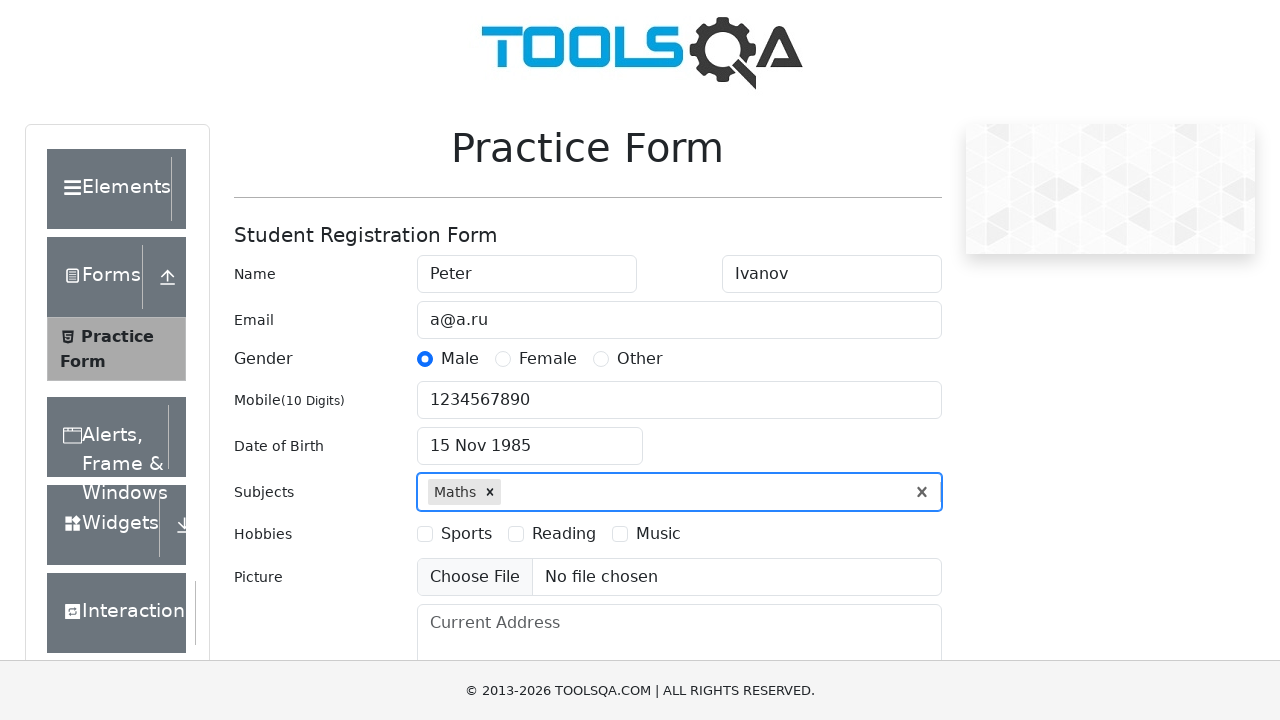

Selected Sports hobby checkbox at (466, 534) on label[for='hobbies-checkbox-1']
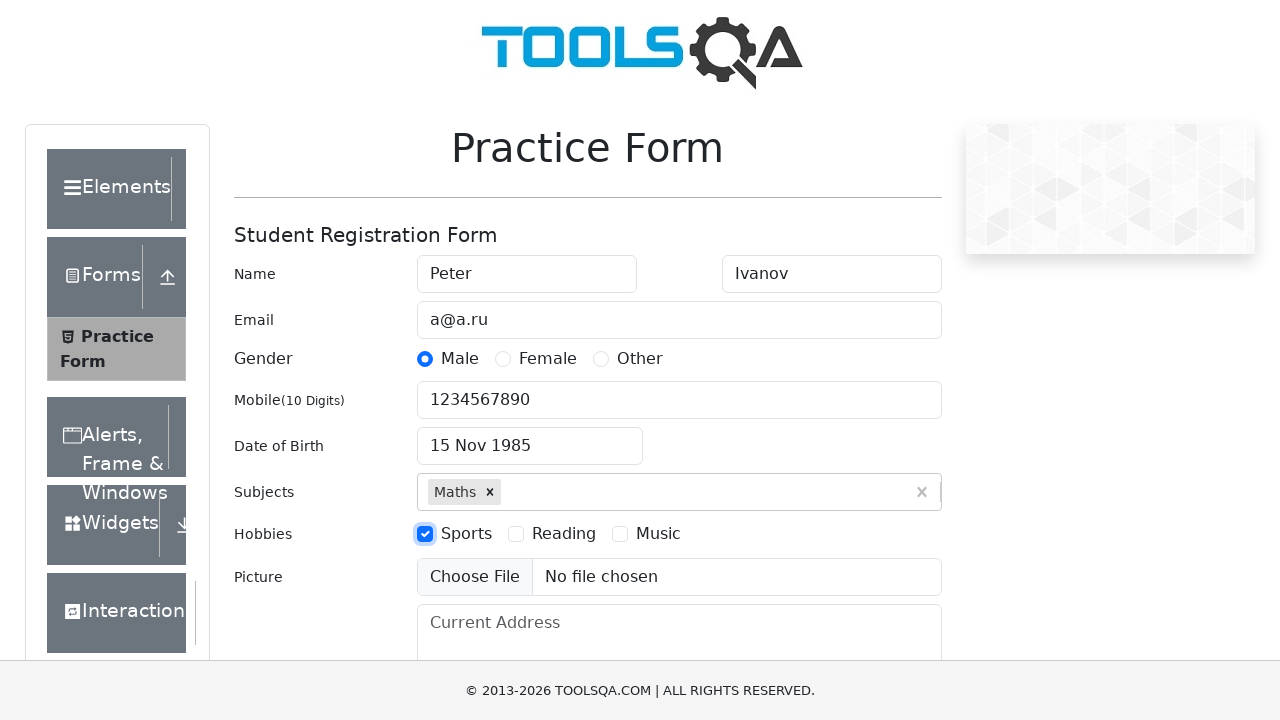

Filled current address with 'CA, San Francisco, 17 avn, 1' on #currentAddress
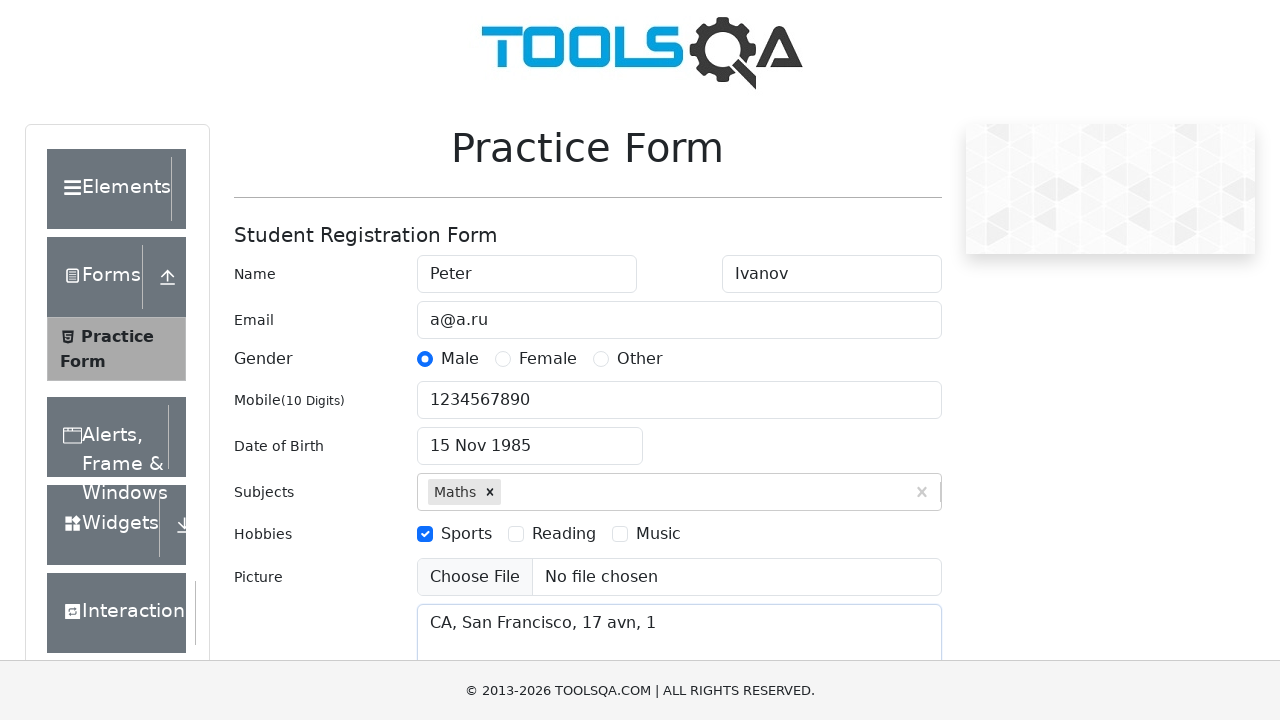

Filled state field with 'NCR' on #react-select-3-input
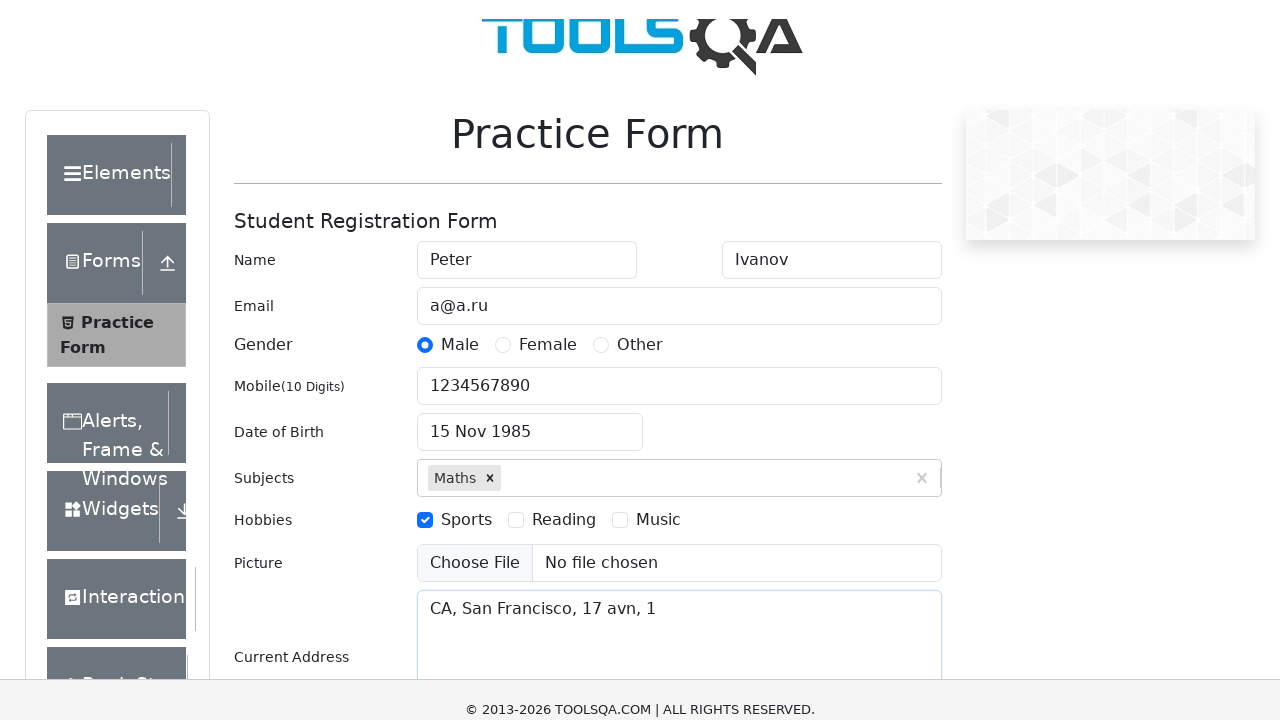

Pressed Tab to confirm state selection
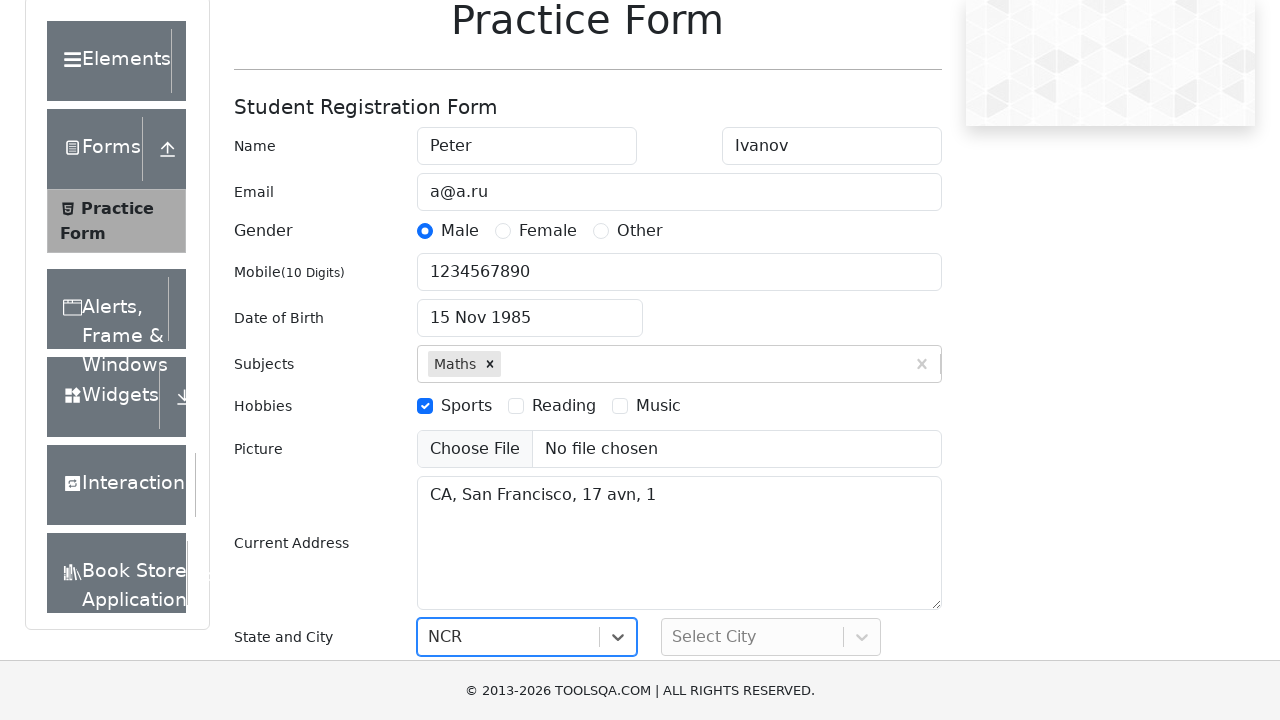

Filled city field with 'Delhi' on #react-select-4-input
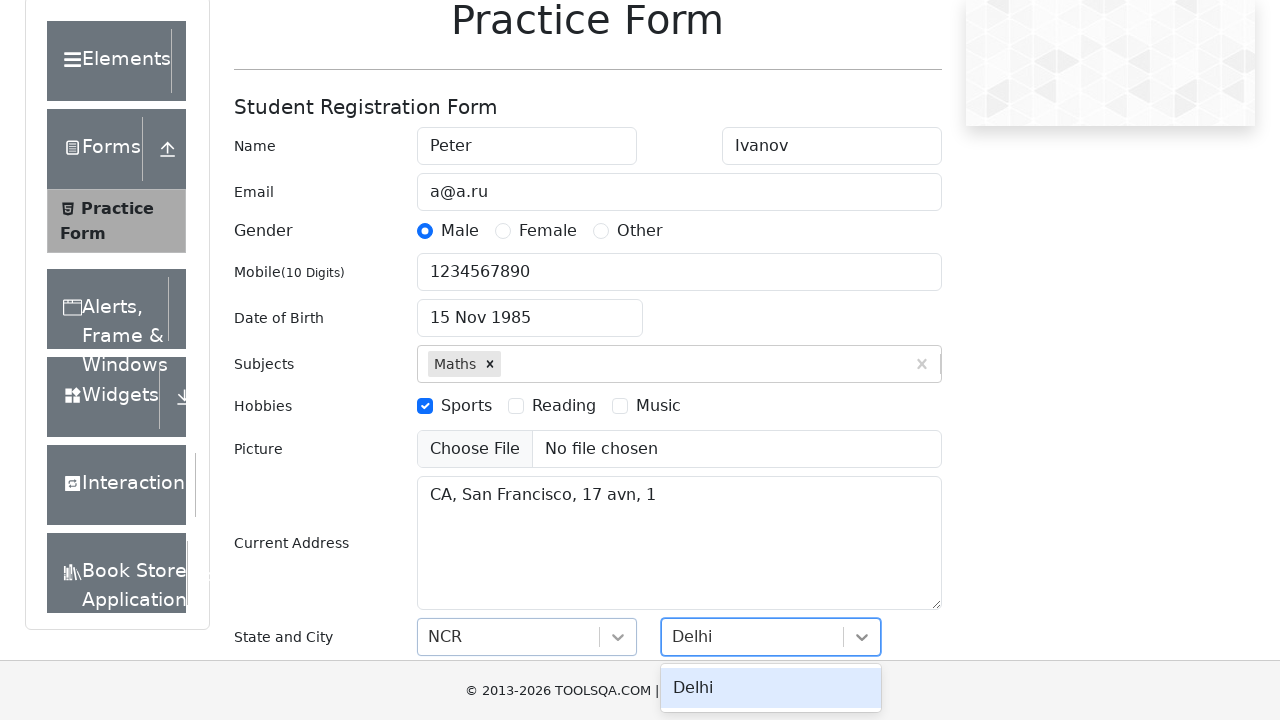

Pressed Tab to confirm city selection
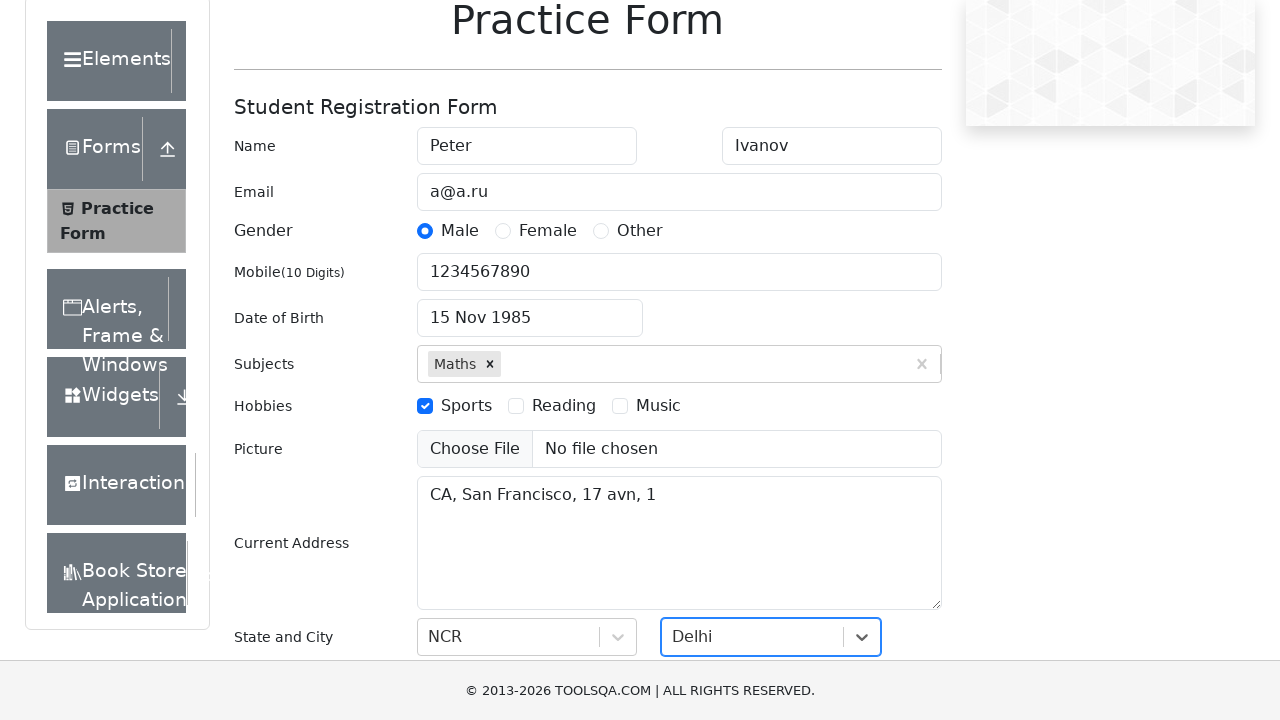

Clicked submit button to submit registration form at (885, 499) on #submit
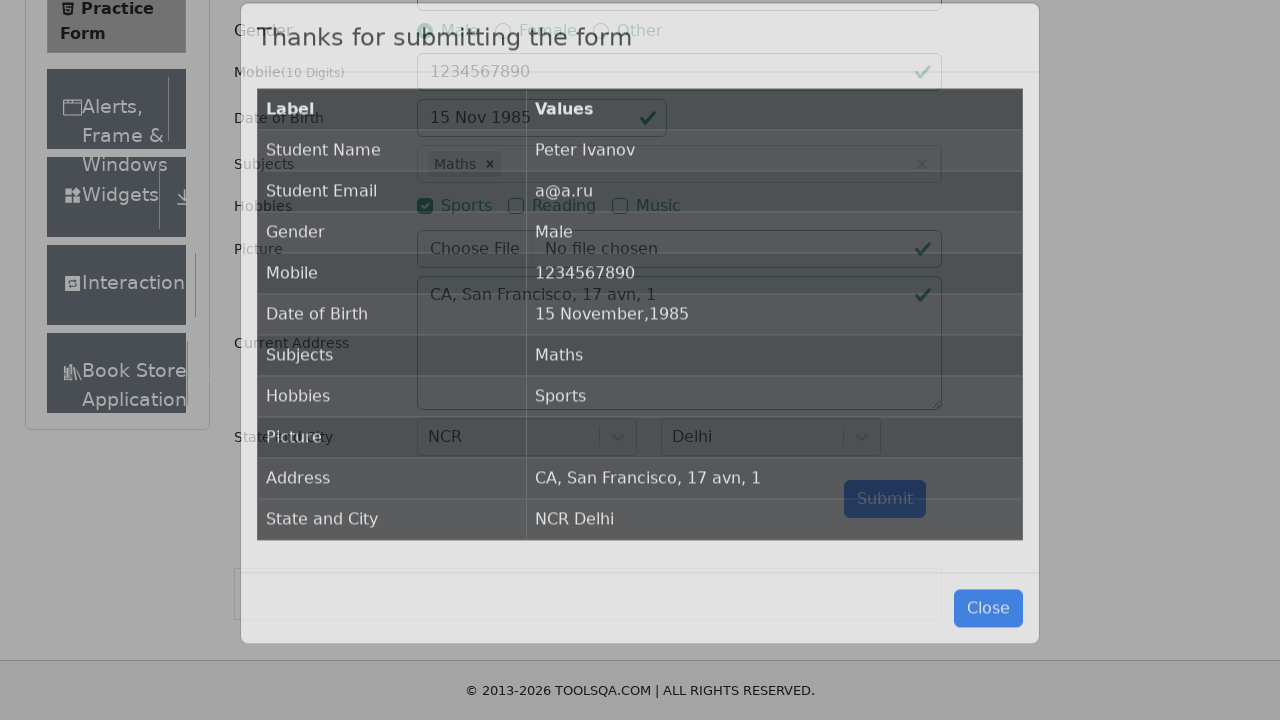

Results table appeared confirming successful form submission
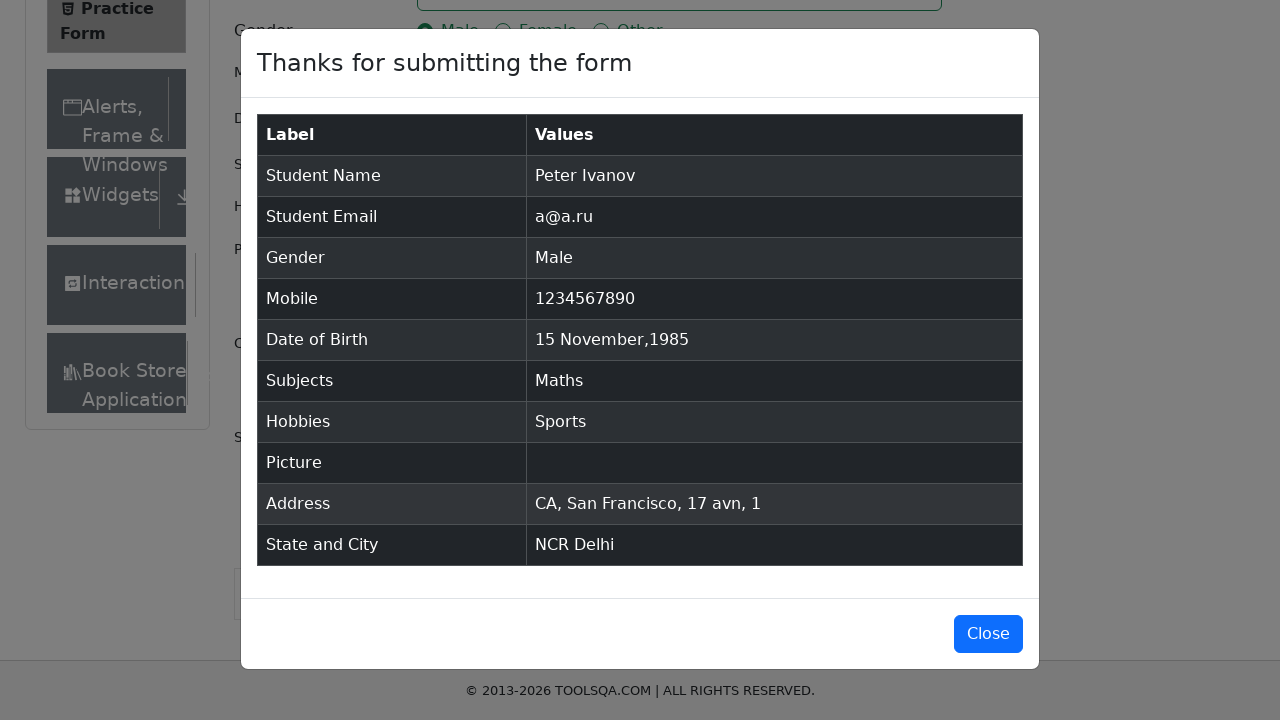

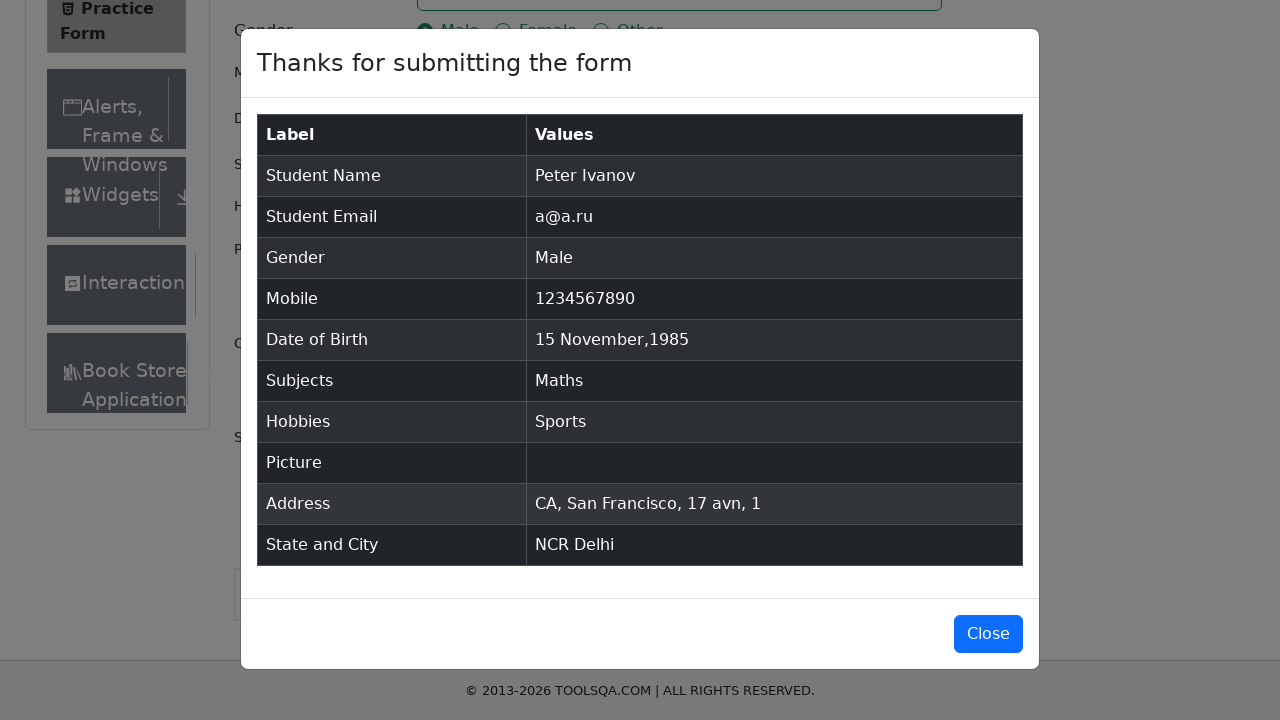